Navigates to a Coinbase cryptocurrency price page and verifies the page loads

Starting URL: https://www.coinbase.com/price/bitcoin

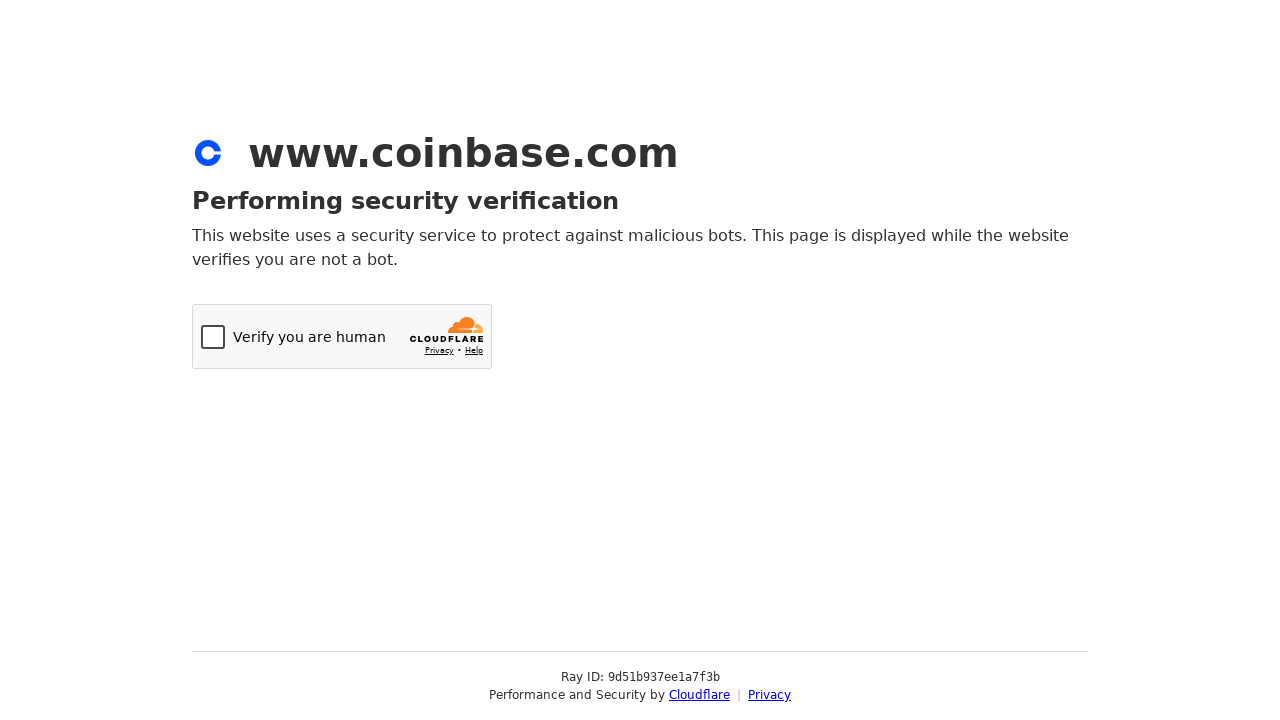

Navigated to Coinbase Bitcoin price page
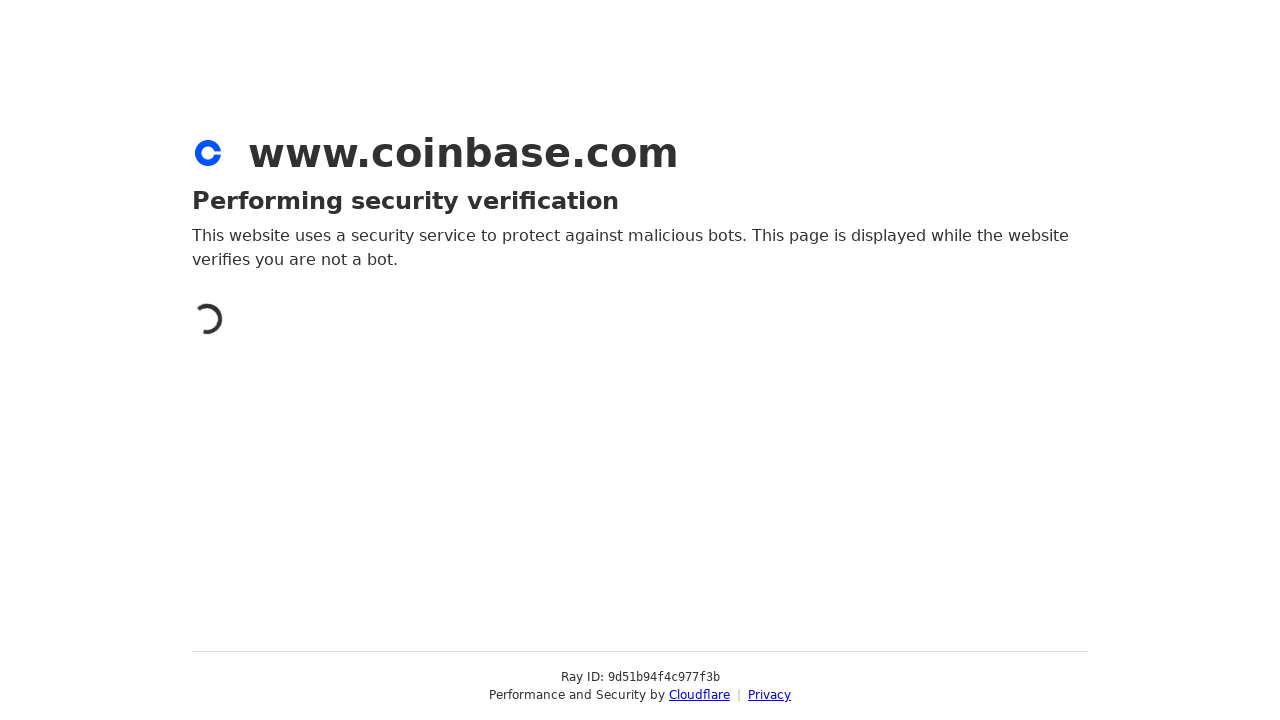

Page DOM content loaded
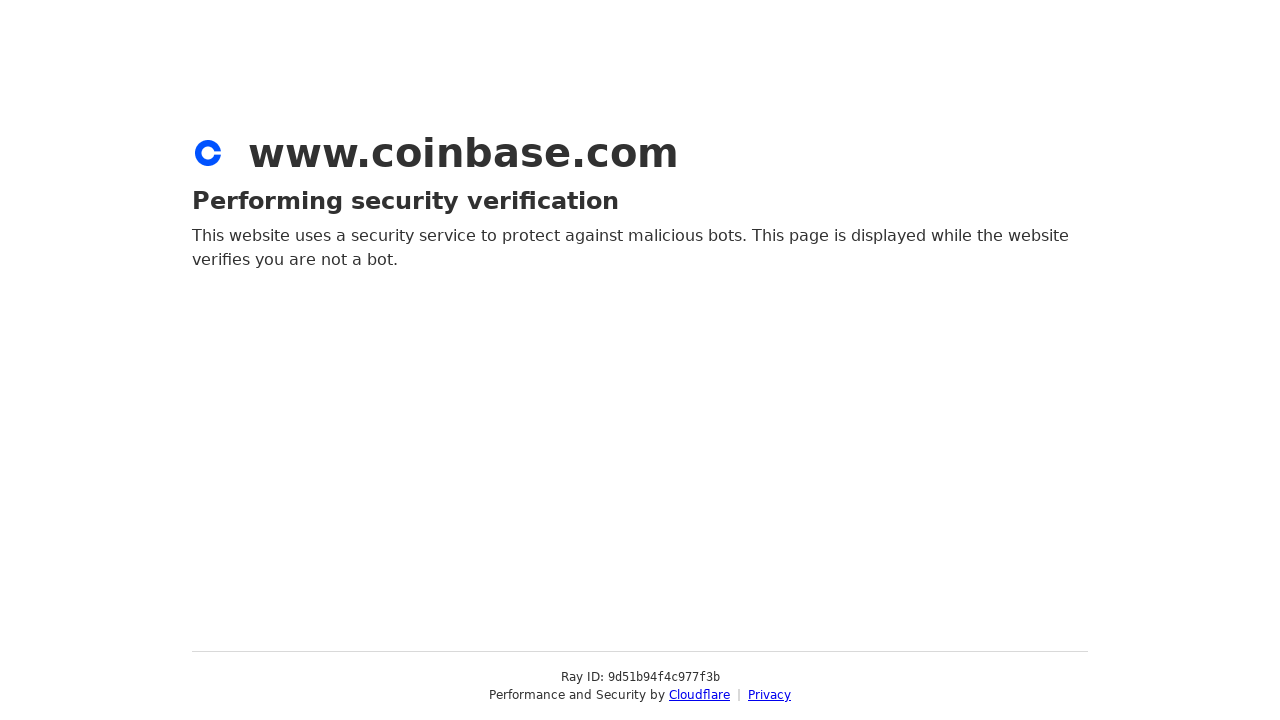

Verified page title exists
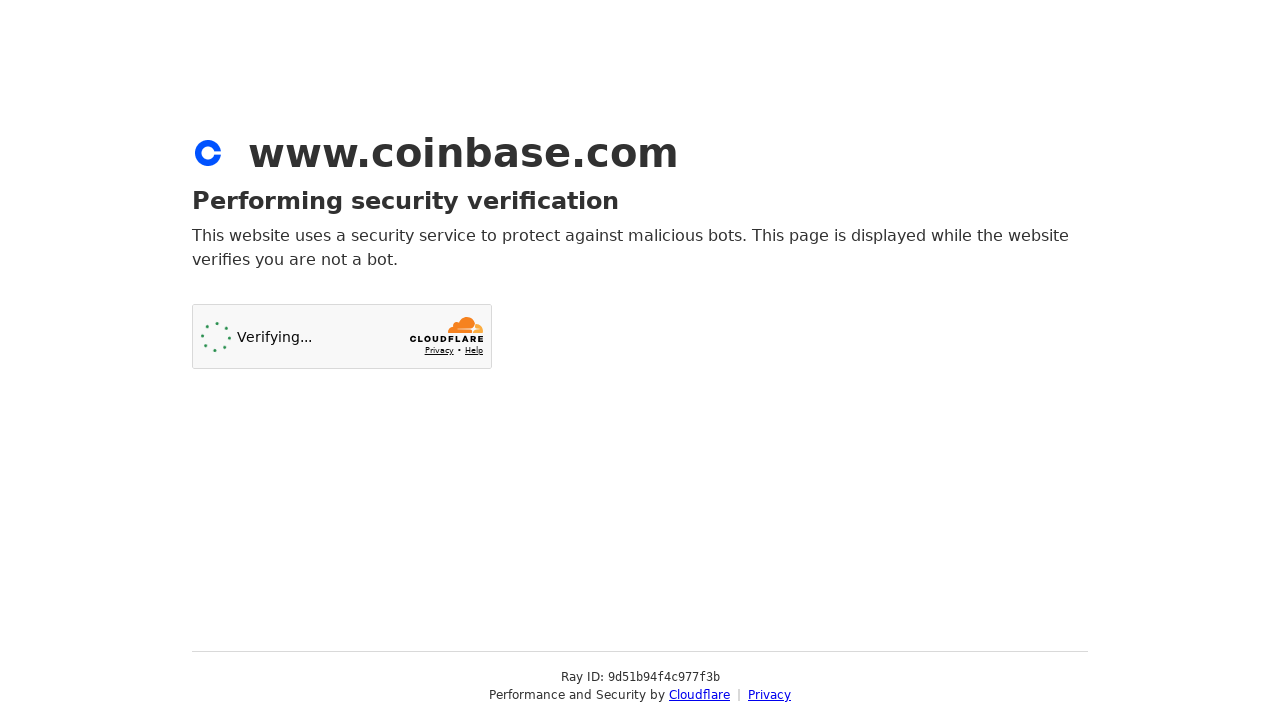

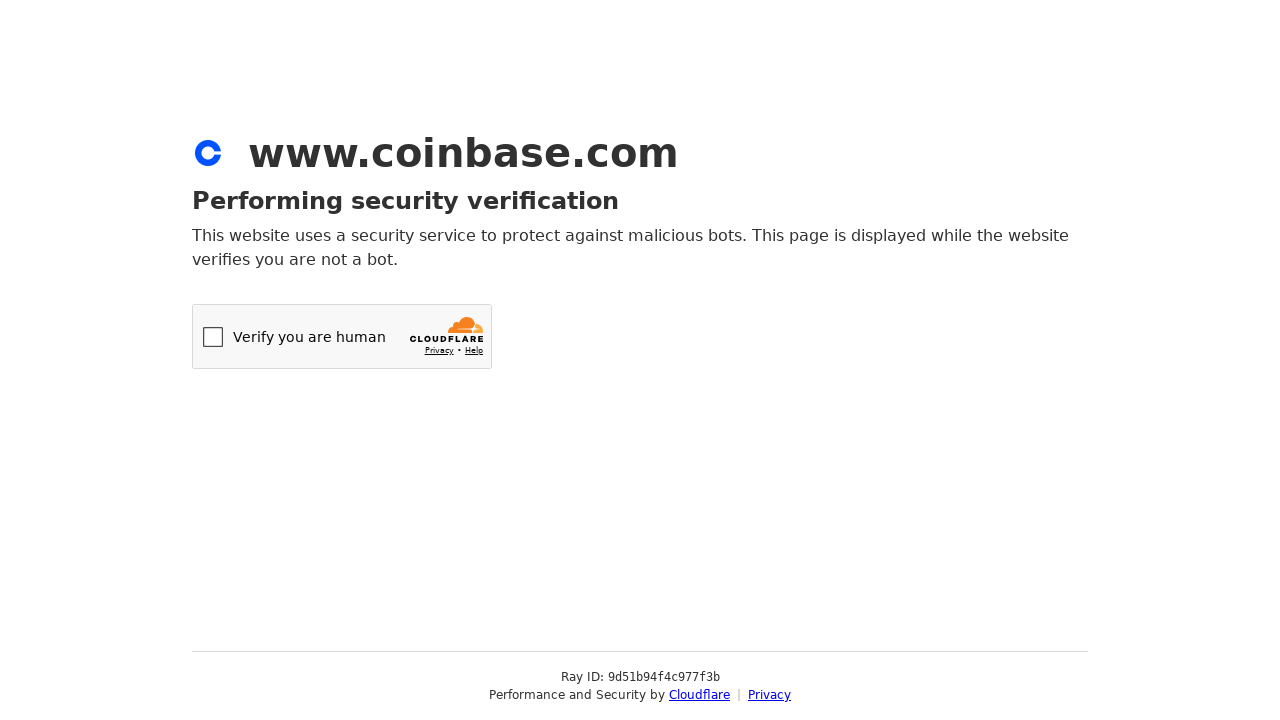